Tests the search functionality on W3Schools by entering a search query for "SQL Tutorial" and verifying the result page displays the correct heading

Starting URL: https://www.w3schools.com/

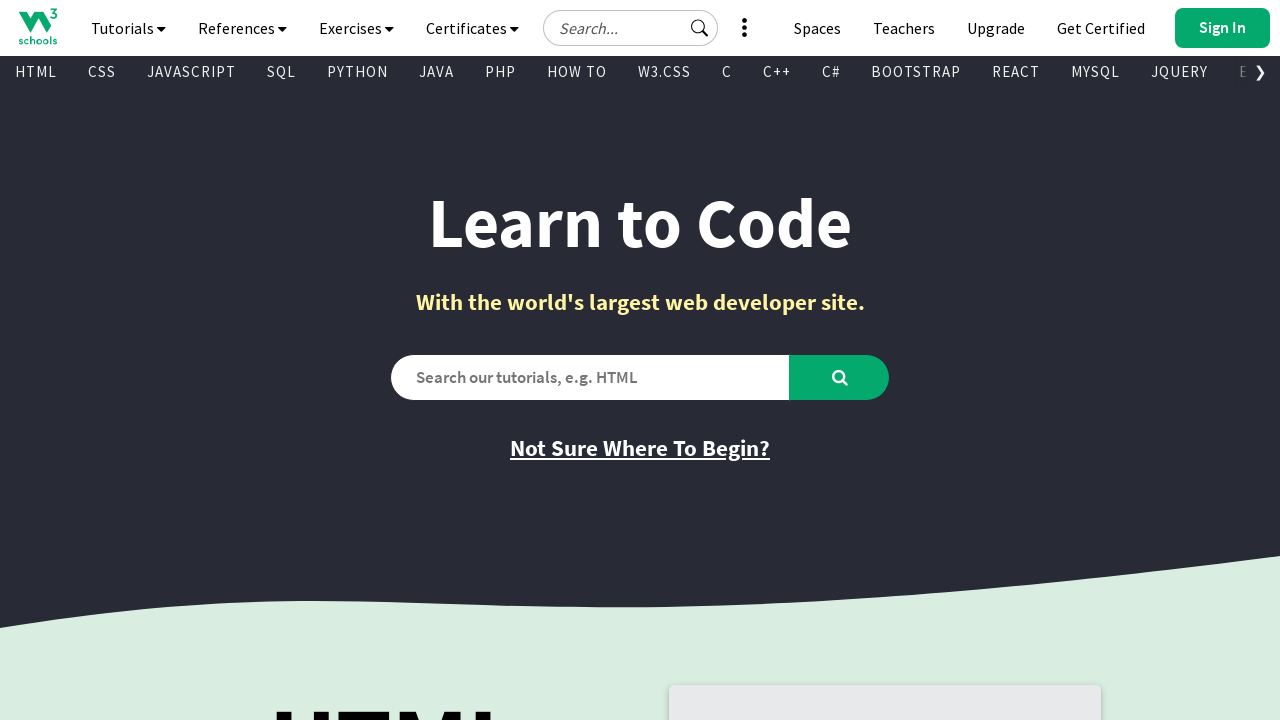

Filled search box with 'SQL Tutorial' on input#search2
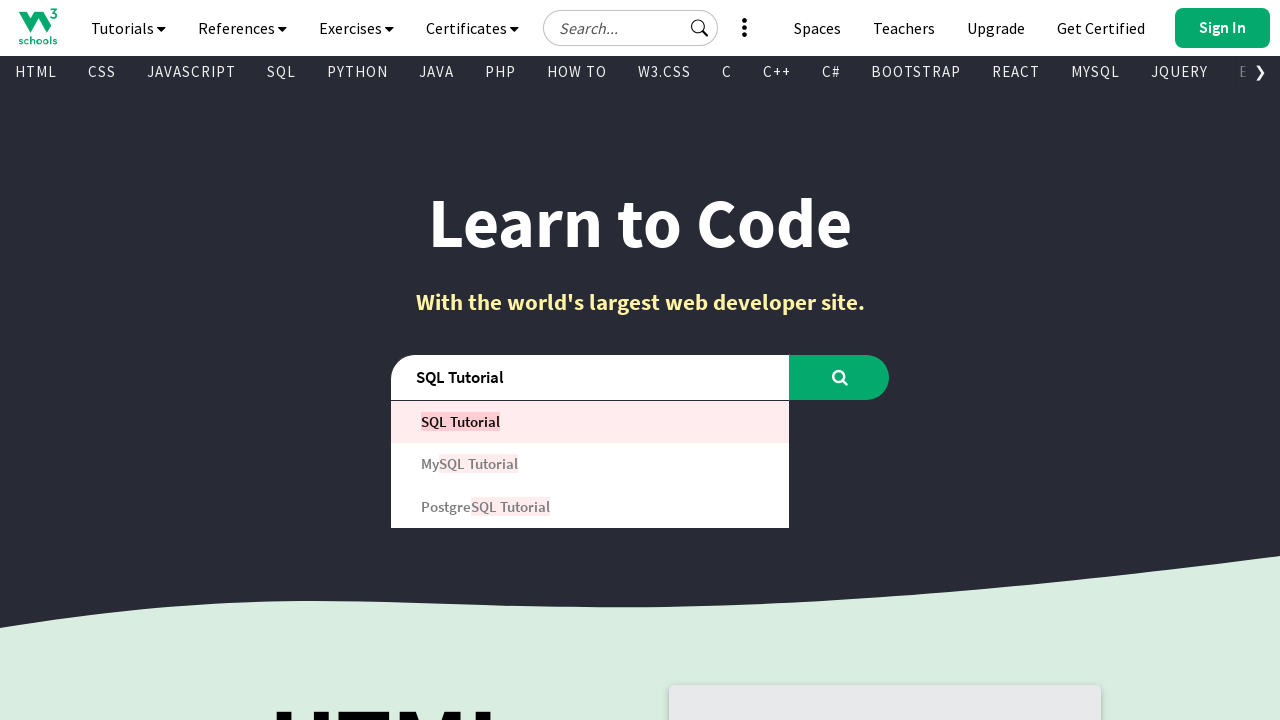

Clicked search button to submit query at (840, 377) on button#learntocode_searchbtn
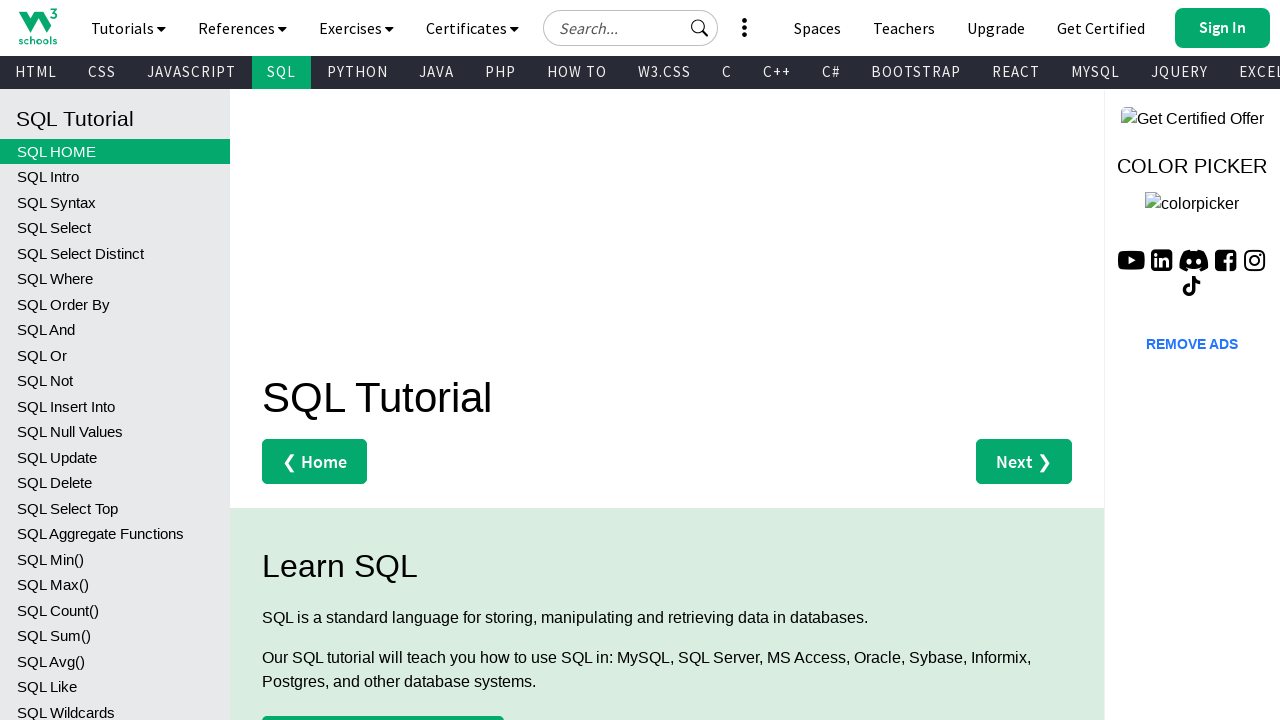

Verified result page loaded with heading displayed
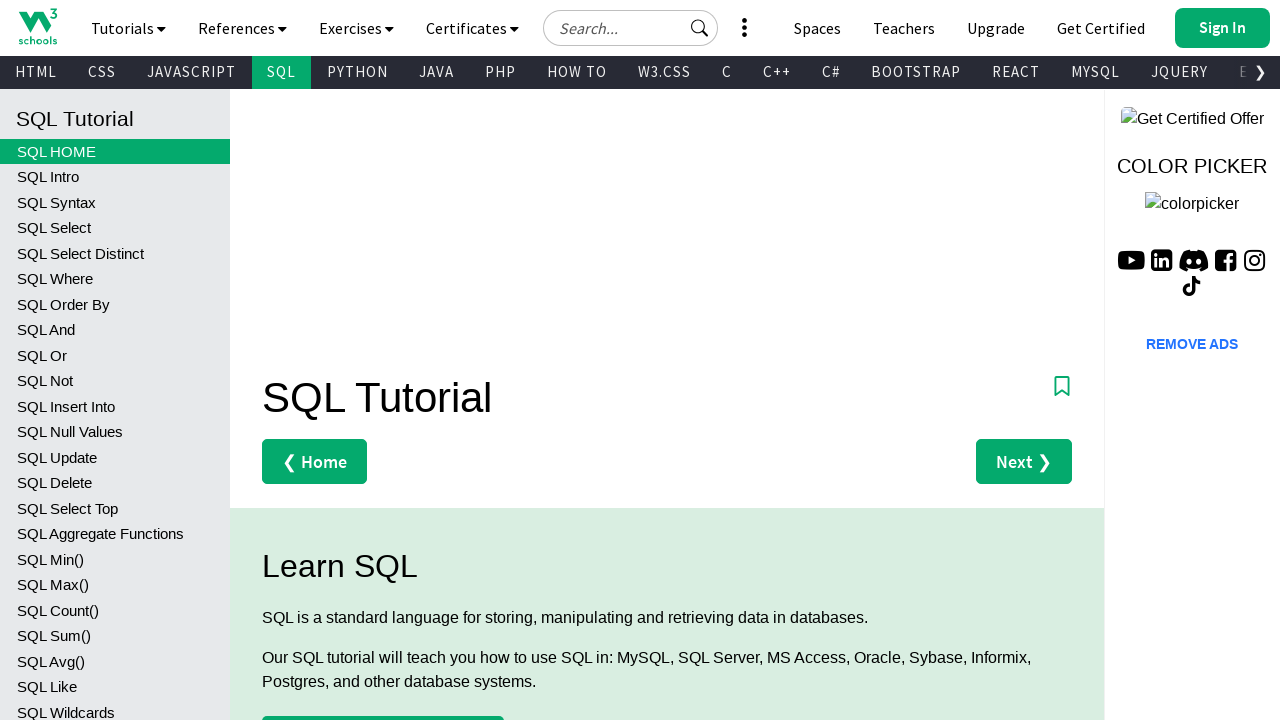

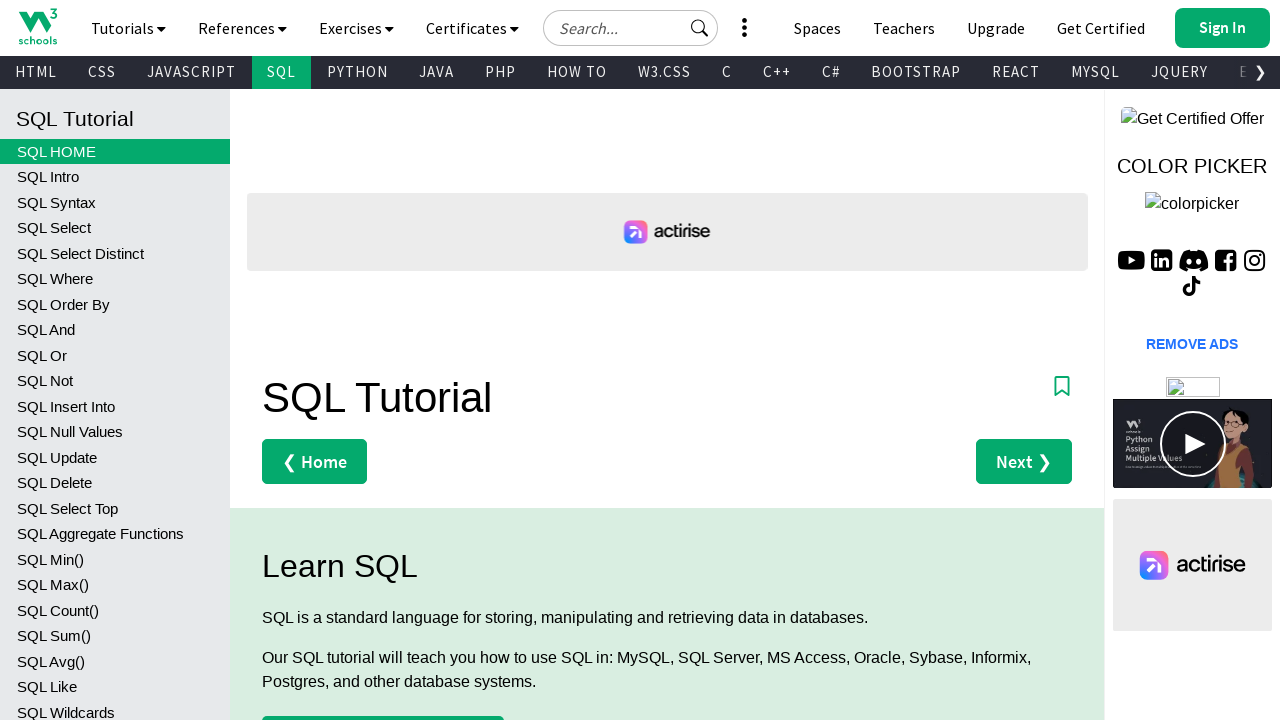